Tests child window handling by clicking a link that opens a new page, extracting text from the new page, and using it to fill a field on the original page

Starting URL: https://rahulshettyacademy.com/loginpagePractise/

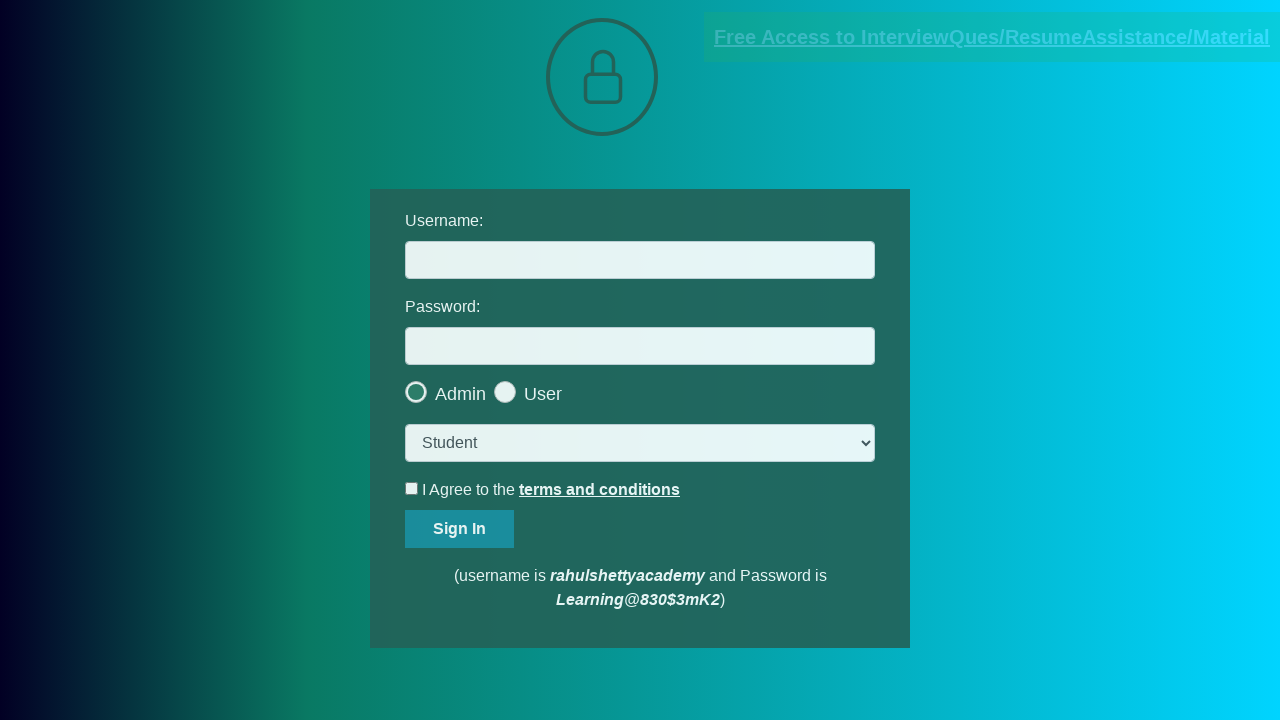

Located documents request link
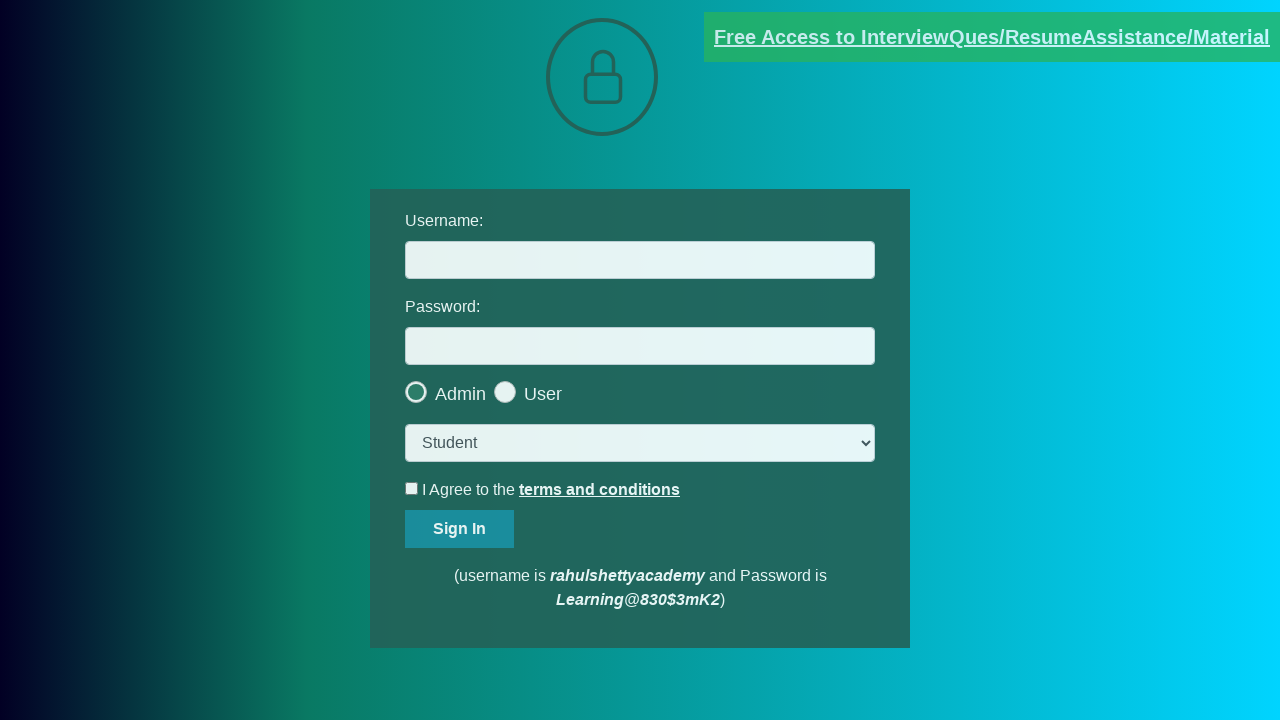

Clicked documents request link to open new page at (992, 37) on [href*='documents-request']
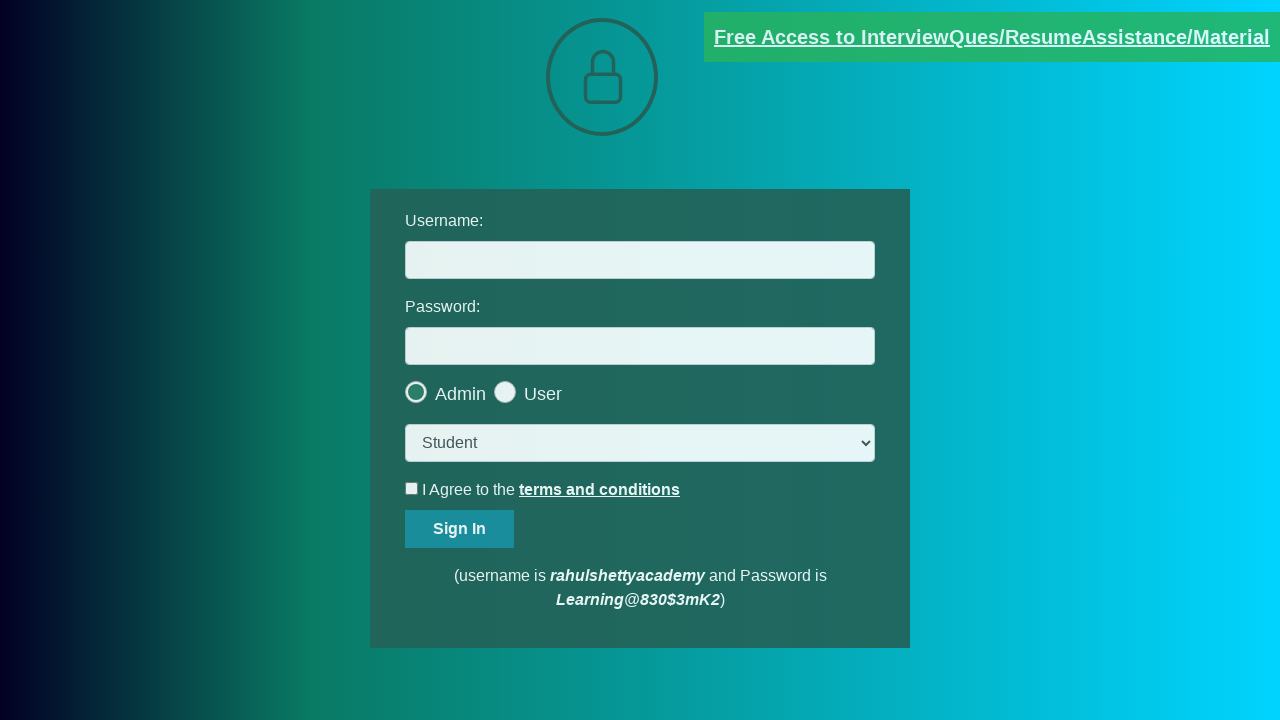

New page opened and captured
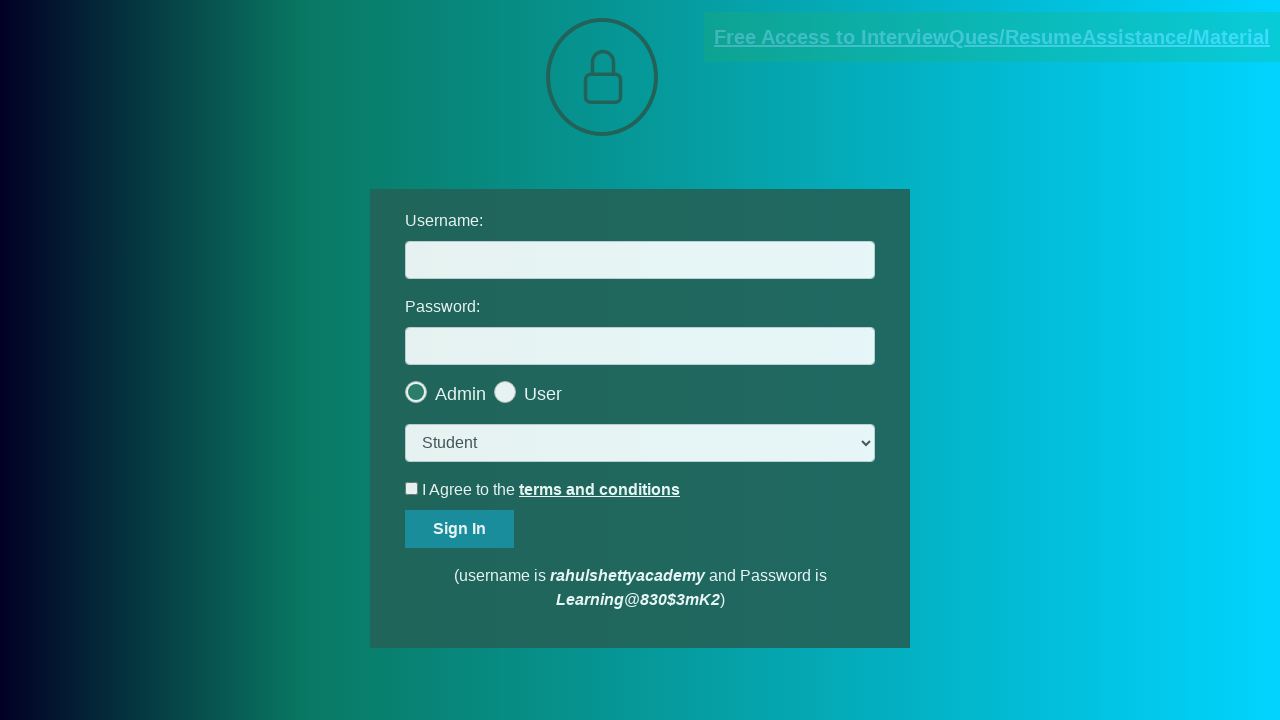

Red text element loaded on new page
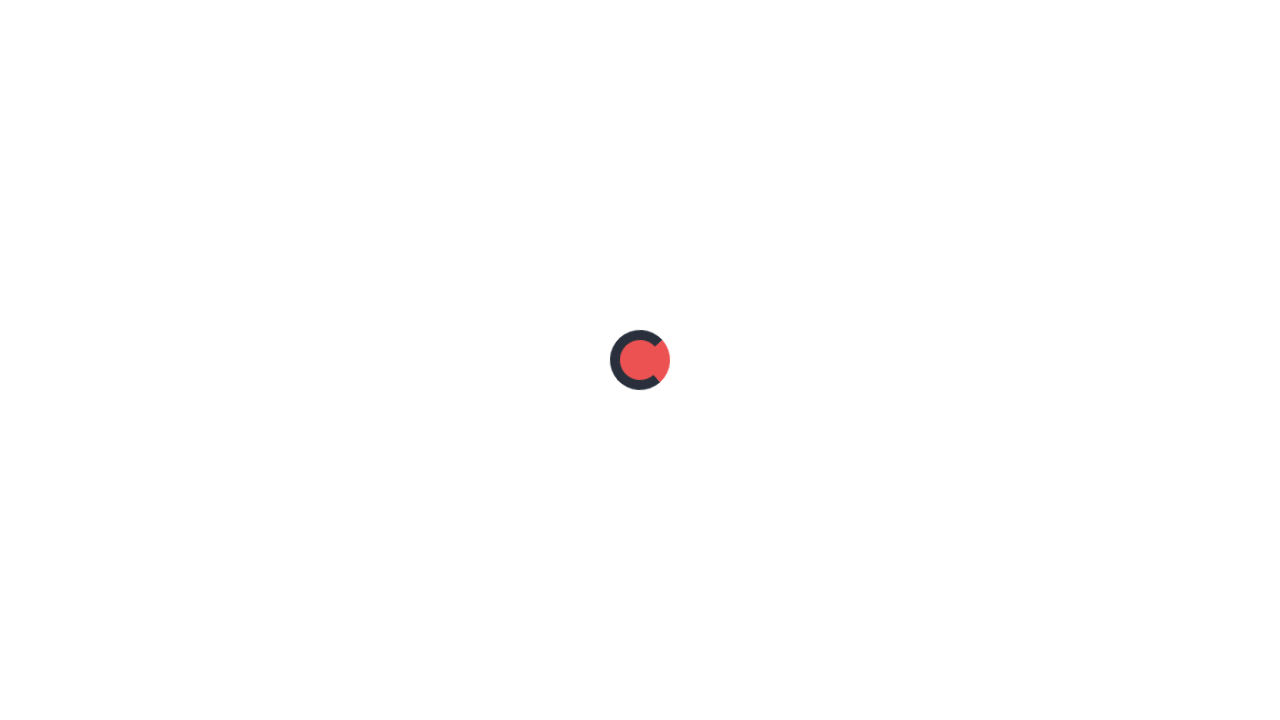

Extracted text content from red element: Please email us at mentor@rahulshettyacademy.com with below template to receive response 
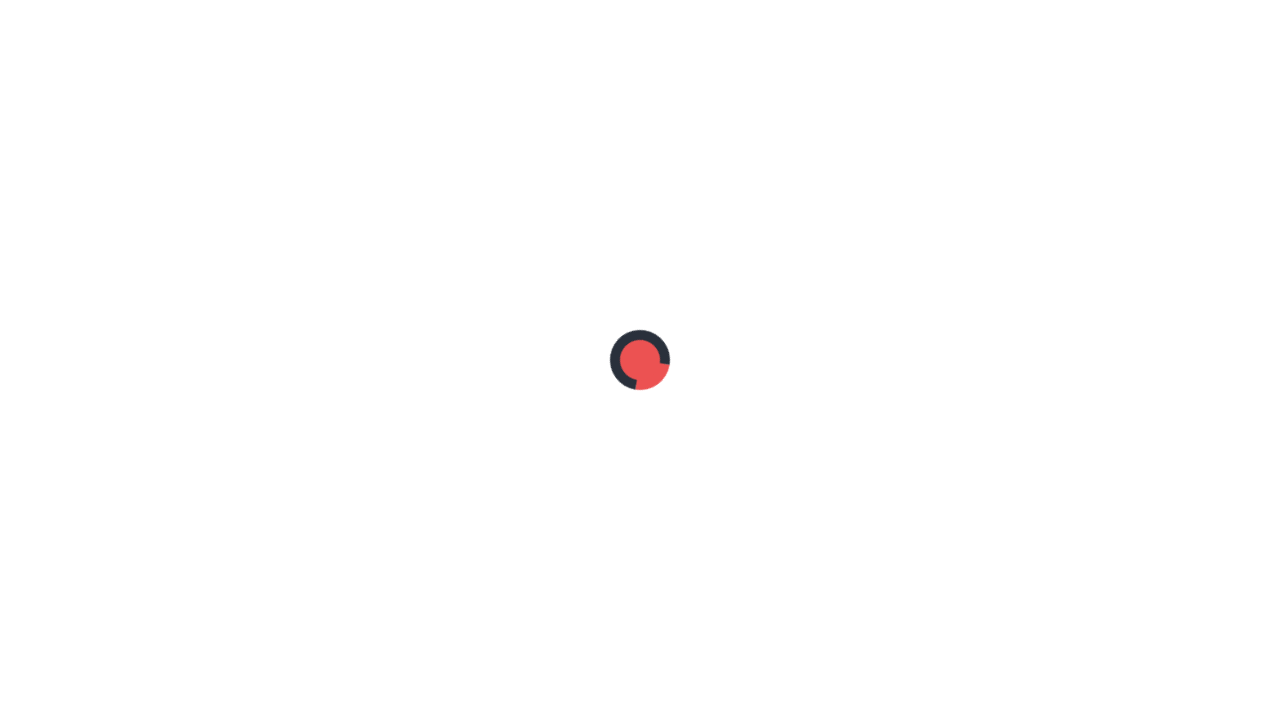

Parsed email domain: rahulshettyacademy.com
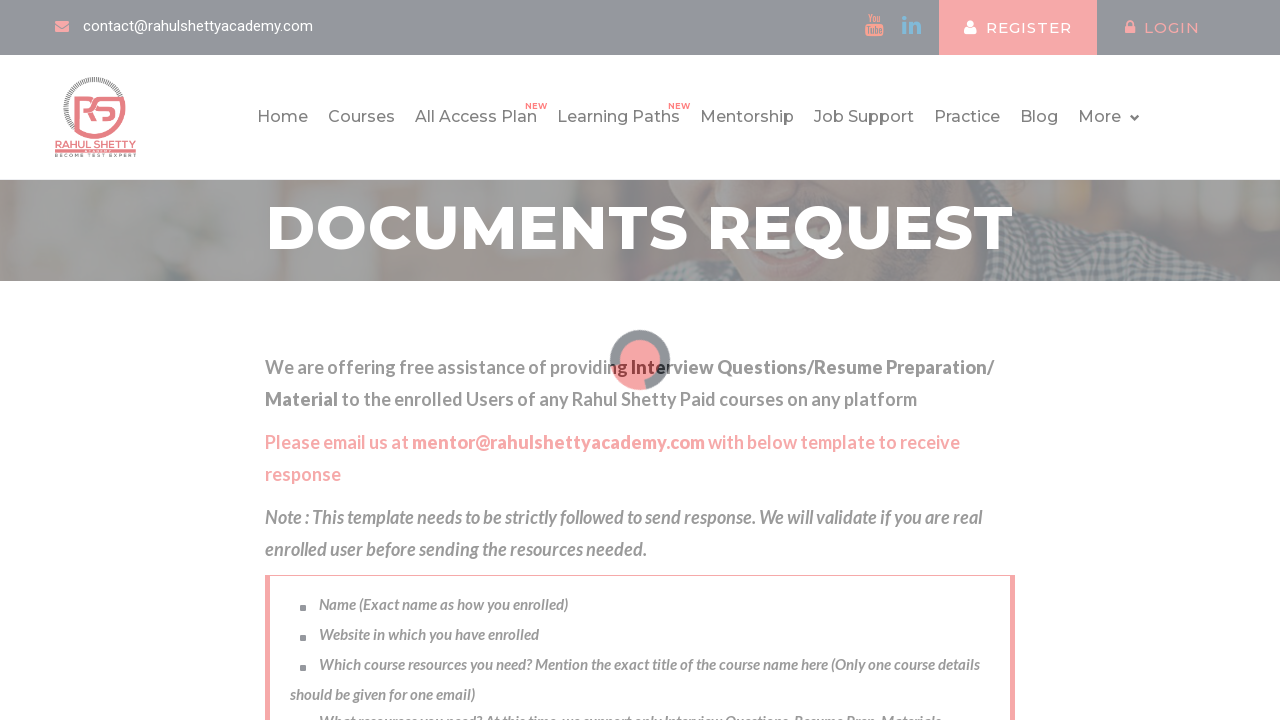

Filled username field with extracted domain: rahulshettyacademy.com on #username
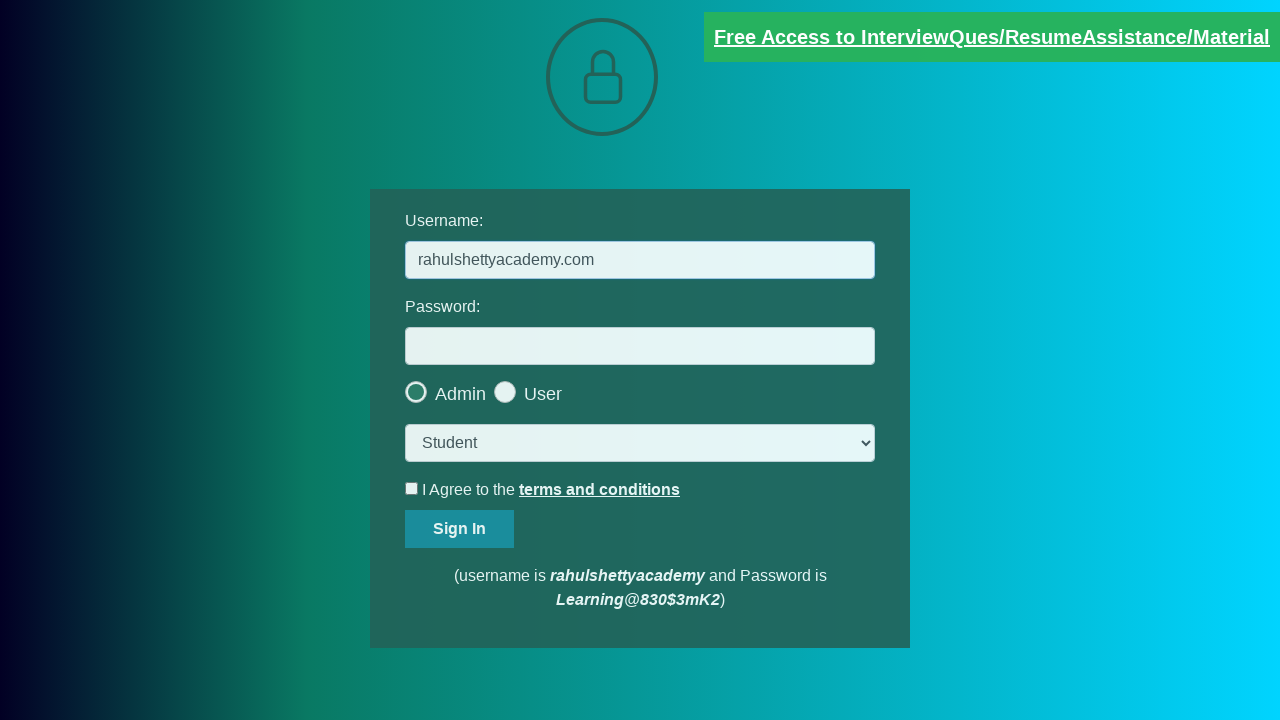

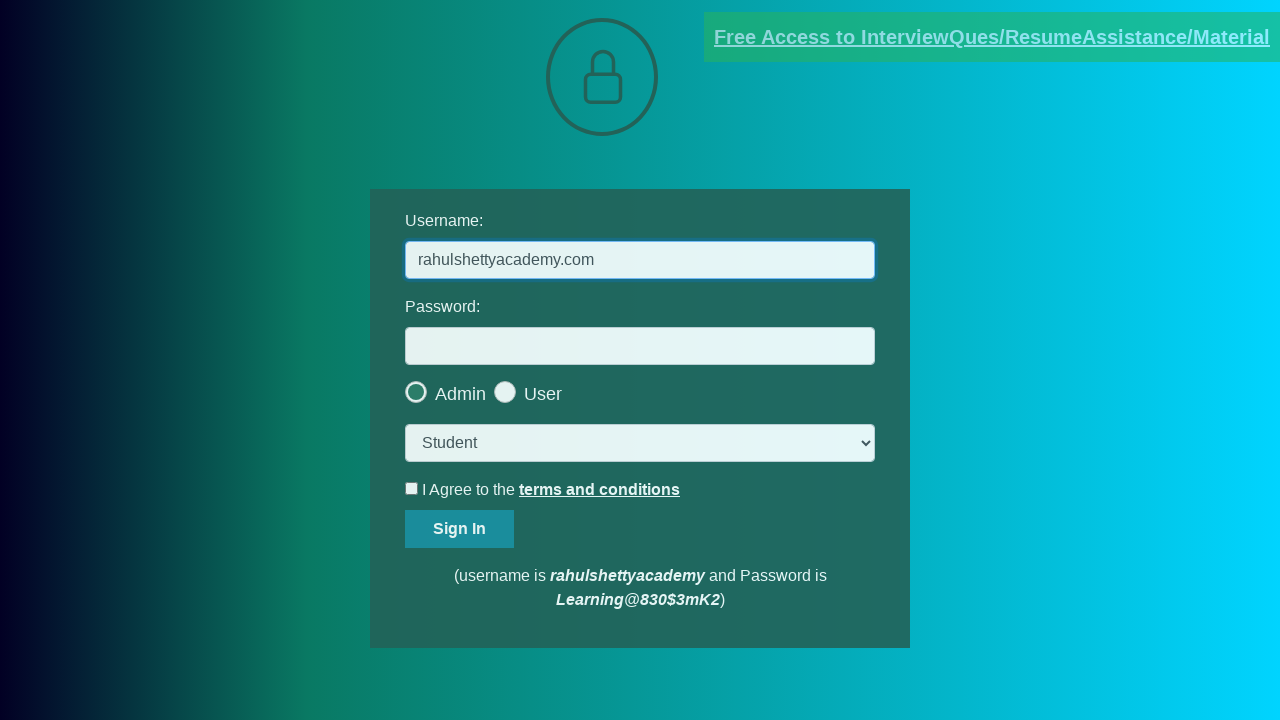